Tests the Text Box form on demoqa.com by navigating to Elements section, filling out user details (name, email, addresses), submitting the form, and verifying the displayed output matches the input data.

Starting URL: https://demoqa.com

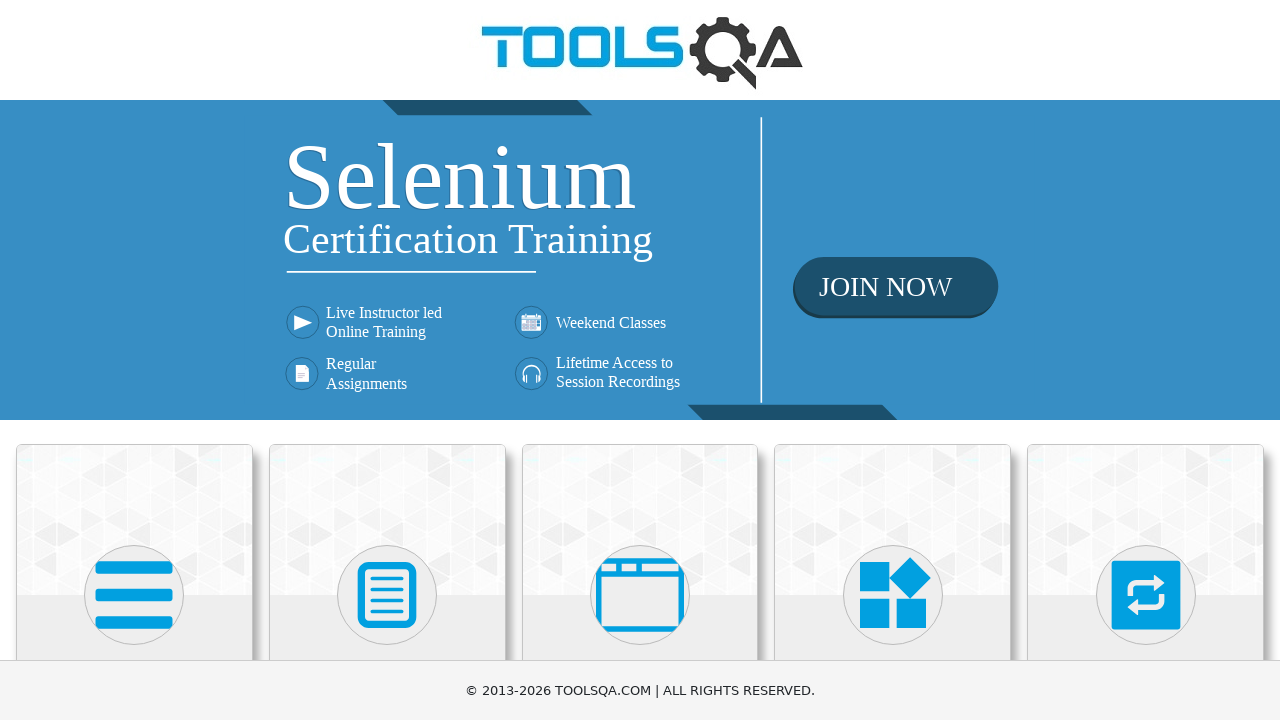

Clicked on Elements section at (134, 360) on xpath=//h5[contains(text(), 'Elements')]
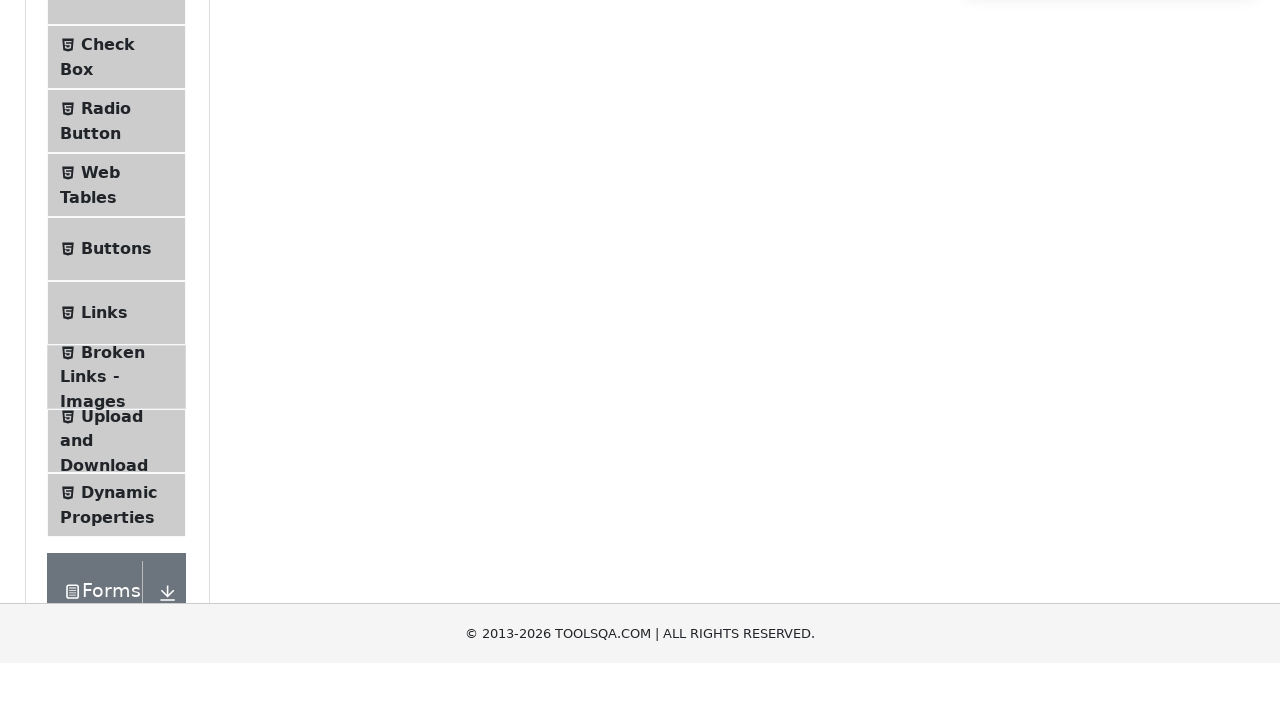

Located Elements group
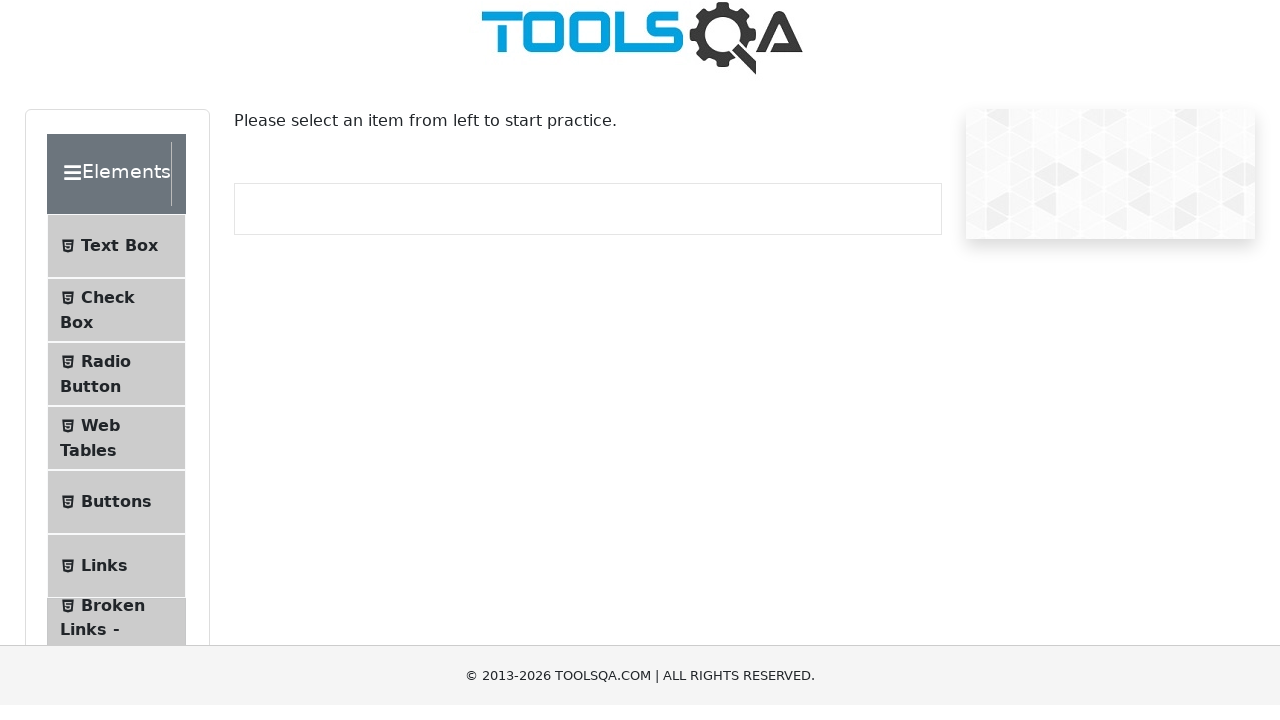

Clicked on Text Box option at (119, 261) on xpath=.//div[@class='element-group' and .//div[@class='header-text' and contains
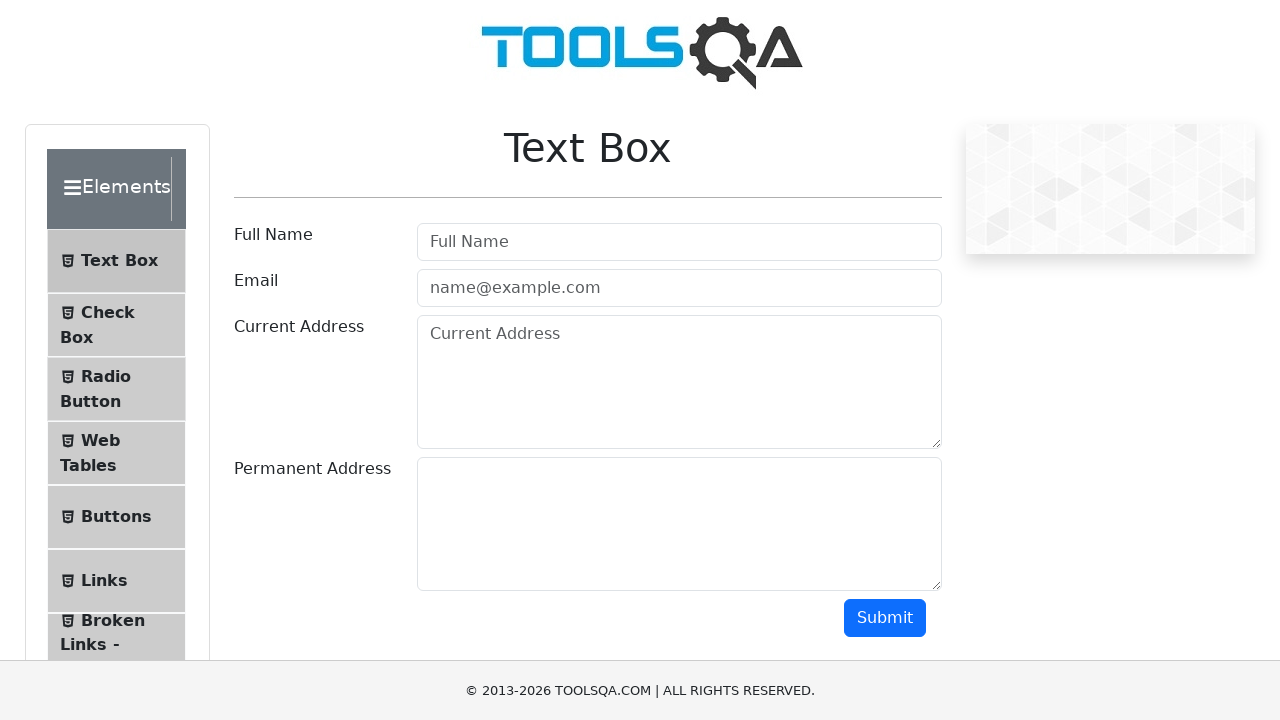

Filled userName field with 'John' on #userName
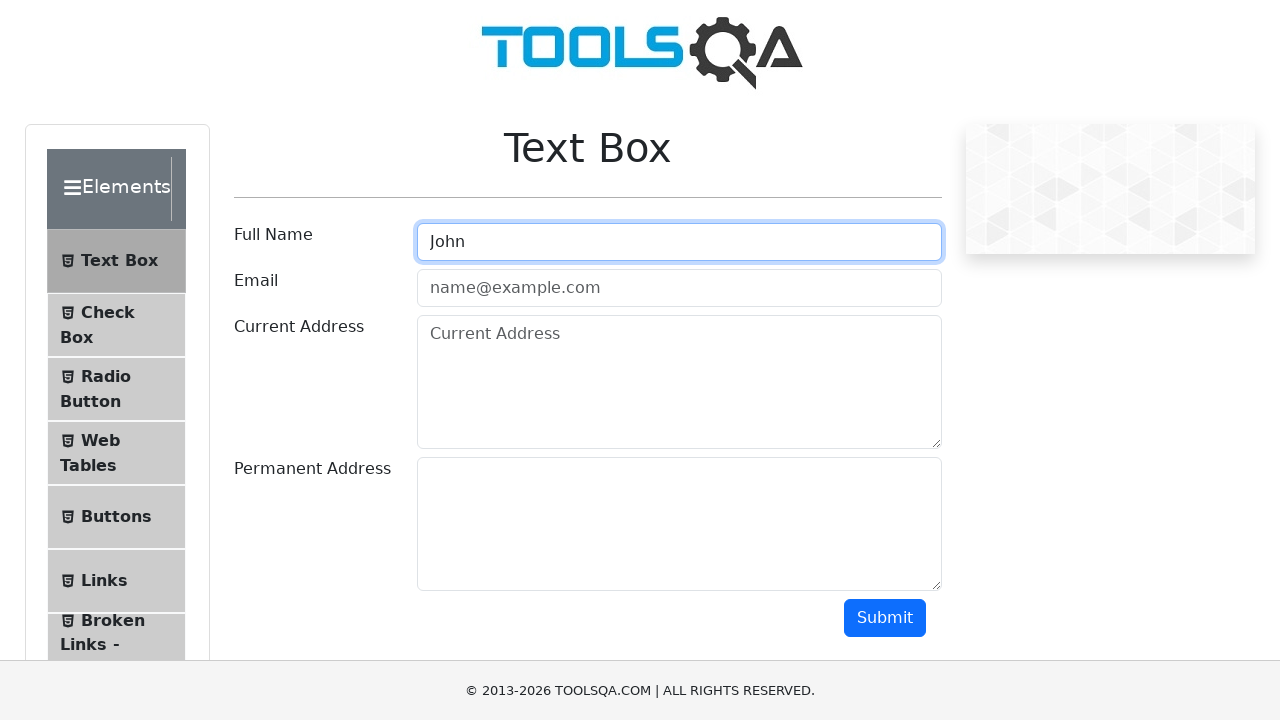

Filled userEmail field with 'john@yahoo.com' on #userEmail
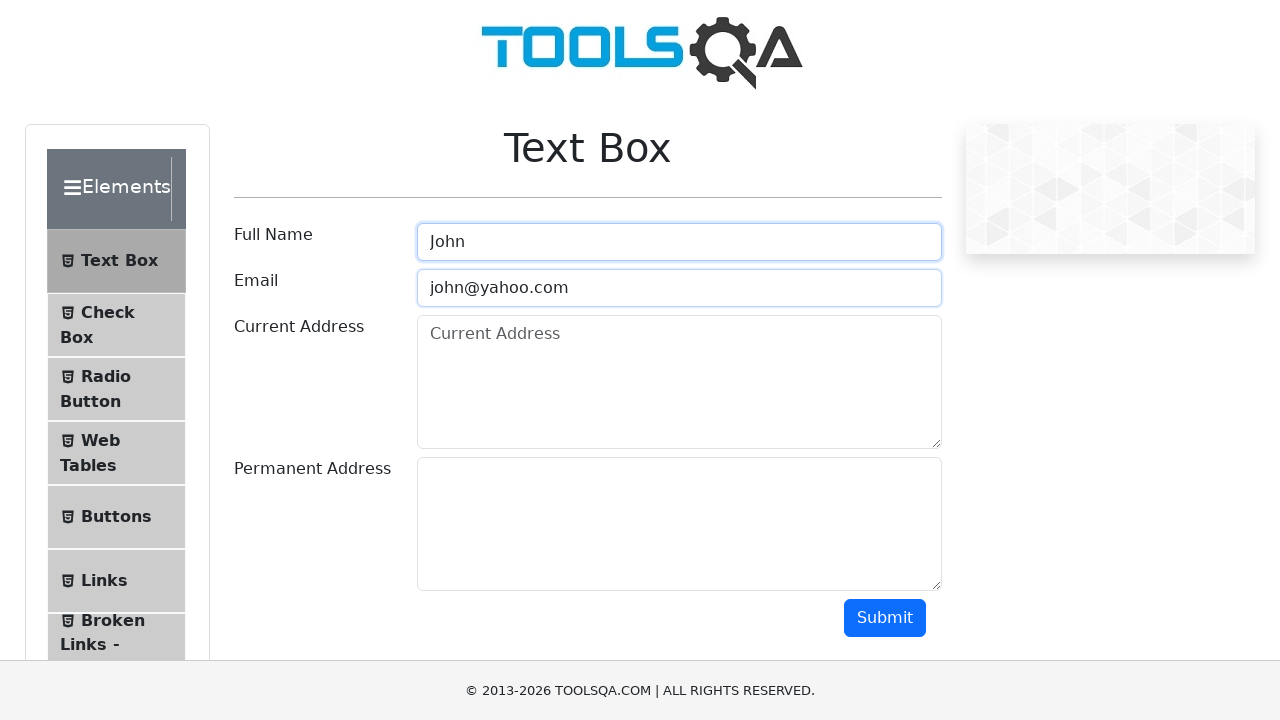

Filled currentAddress field with 'Romania' on #currentAddress
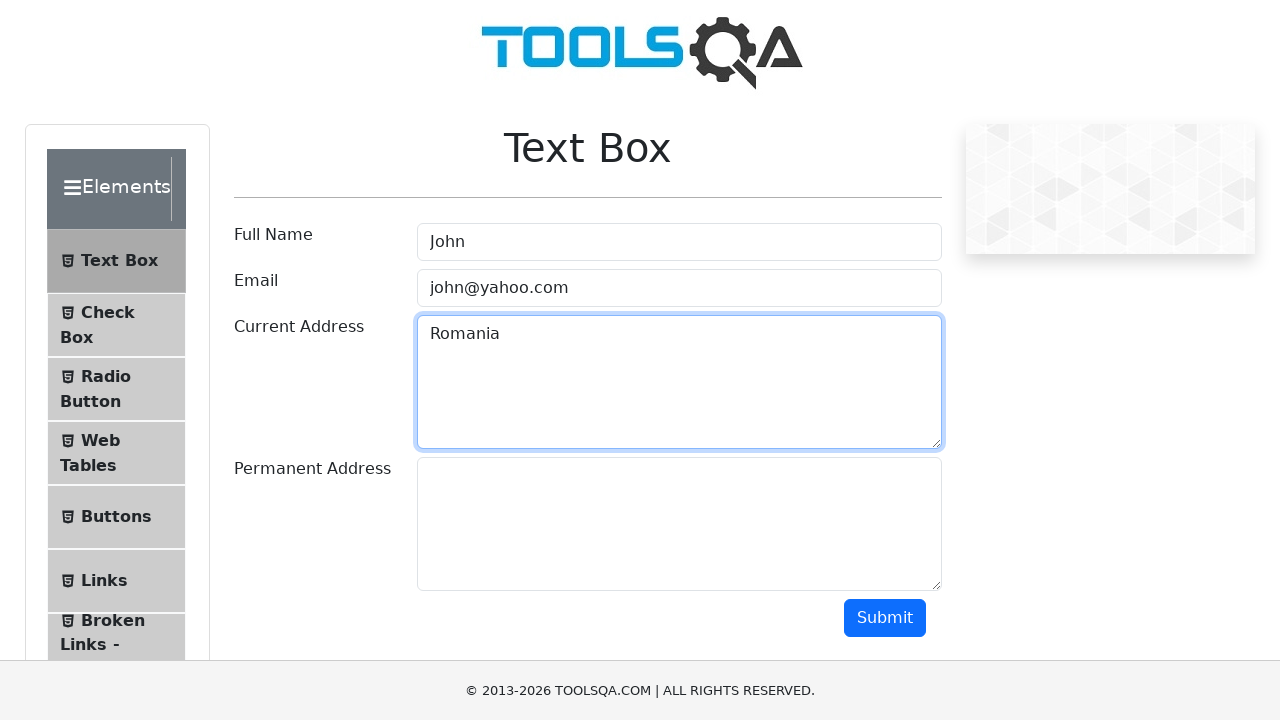

Filled permanentAddress field with 'something' on #permanentAddress
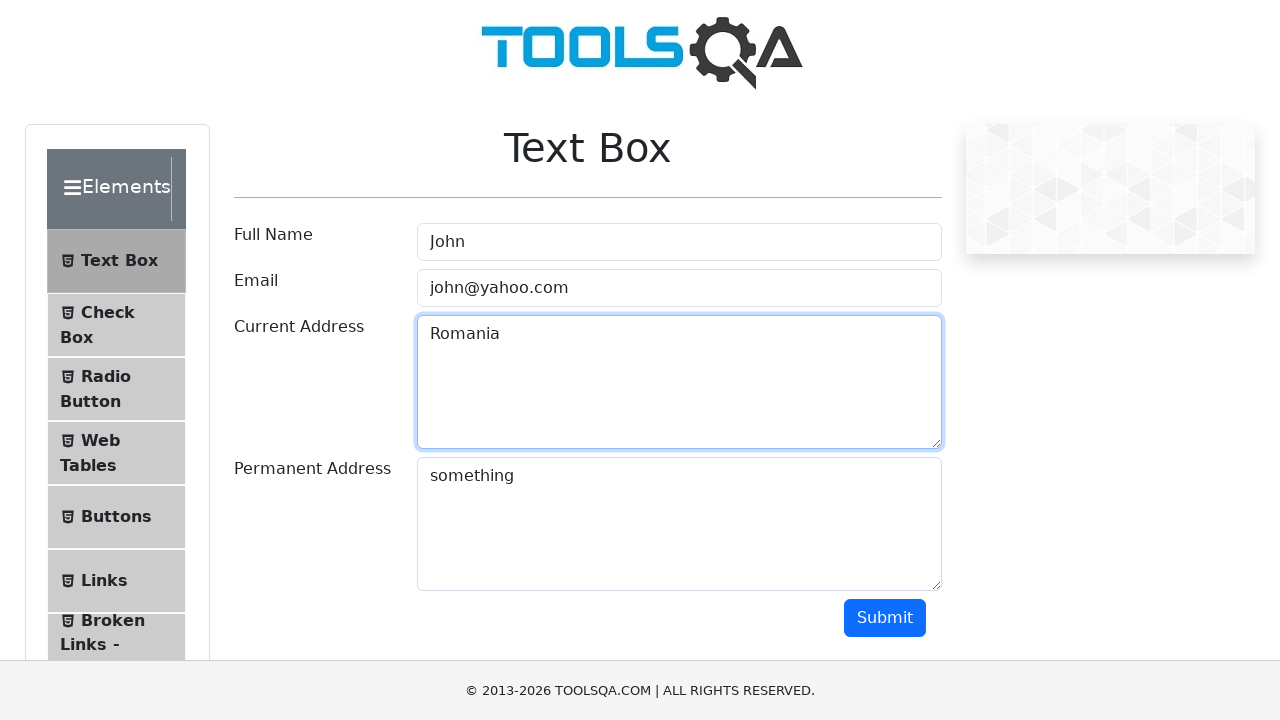

Clicked submit button to submit the form at (885, 618) on #submit
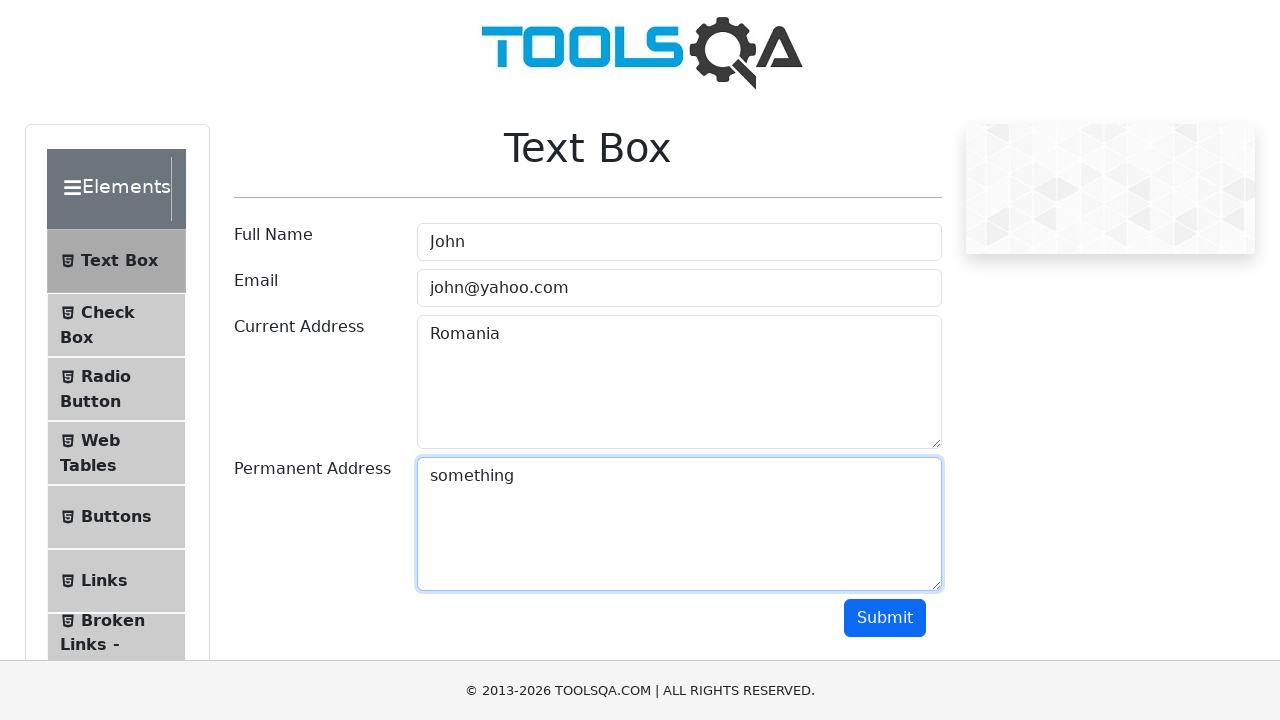

Waited for name output field to be displayed
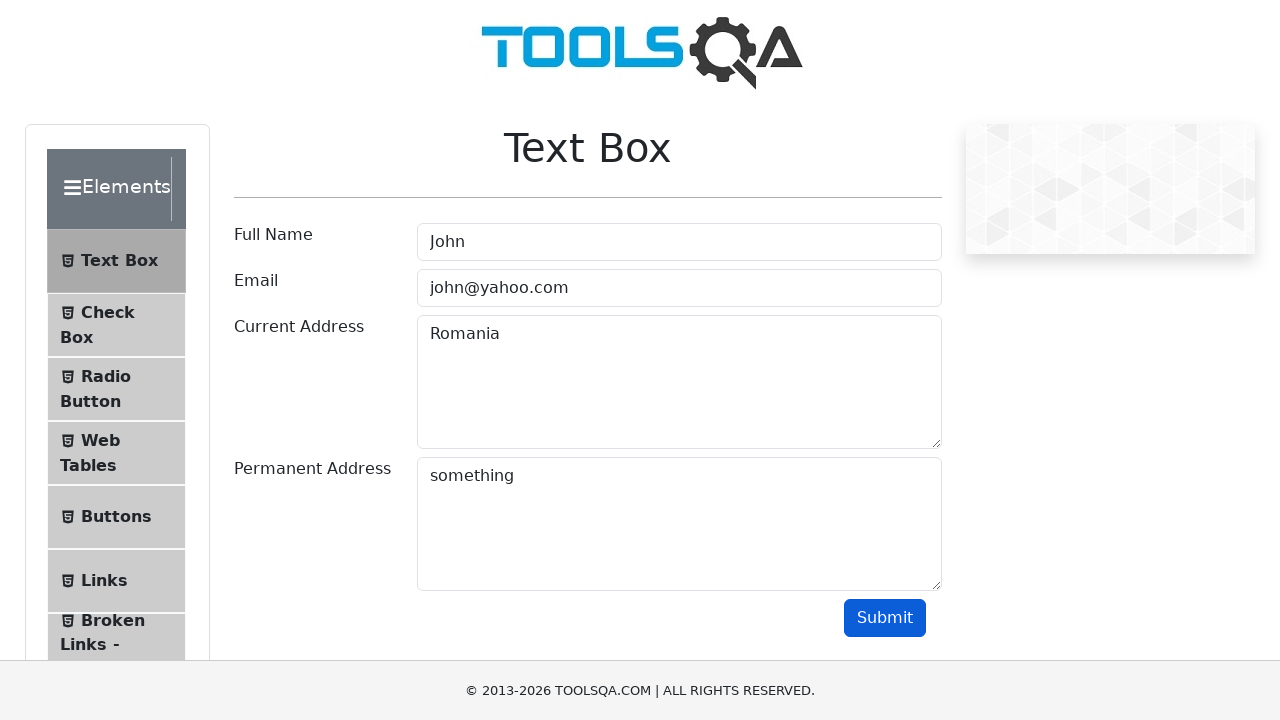

Waited for email output field to be displayed
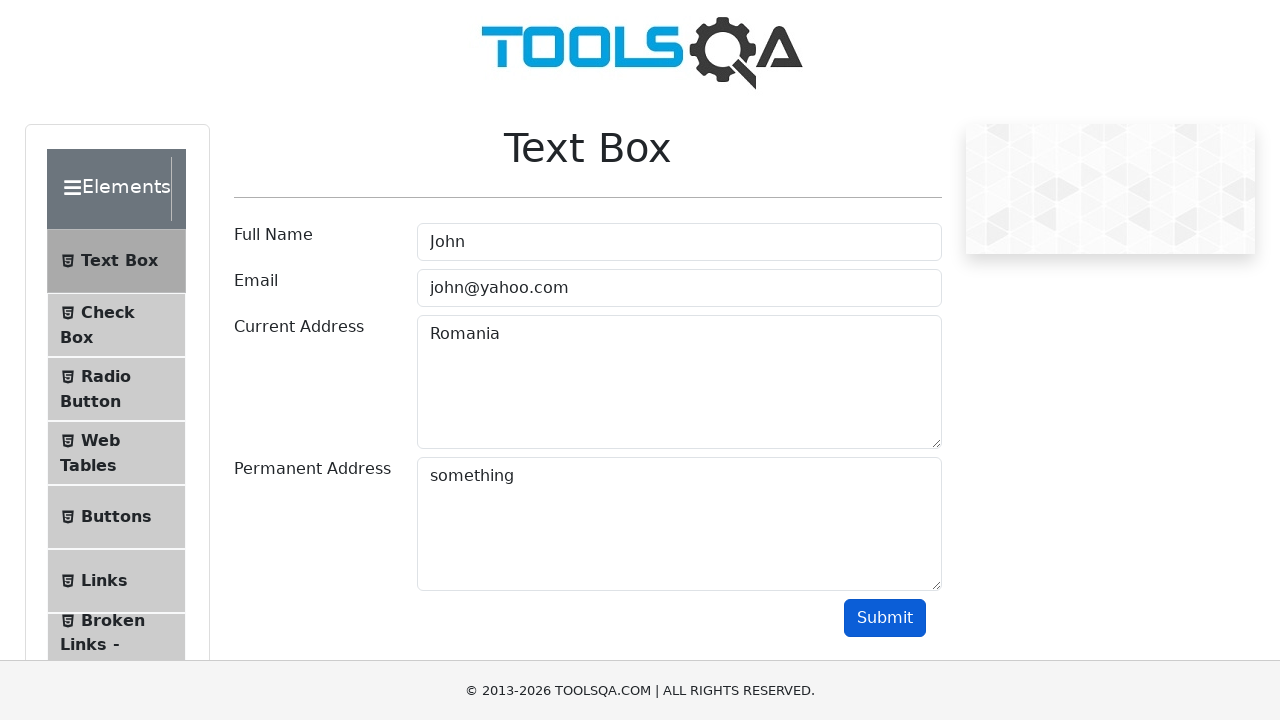

Waited for currentAddress output field to be displayed
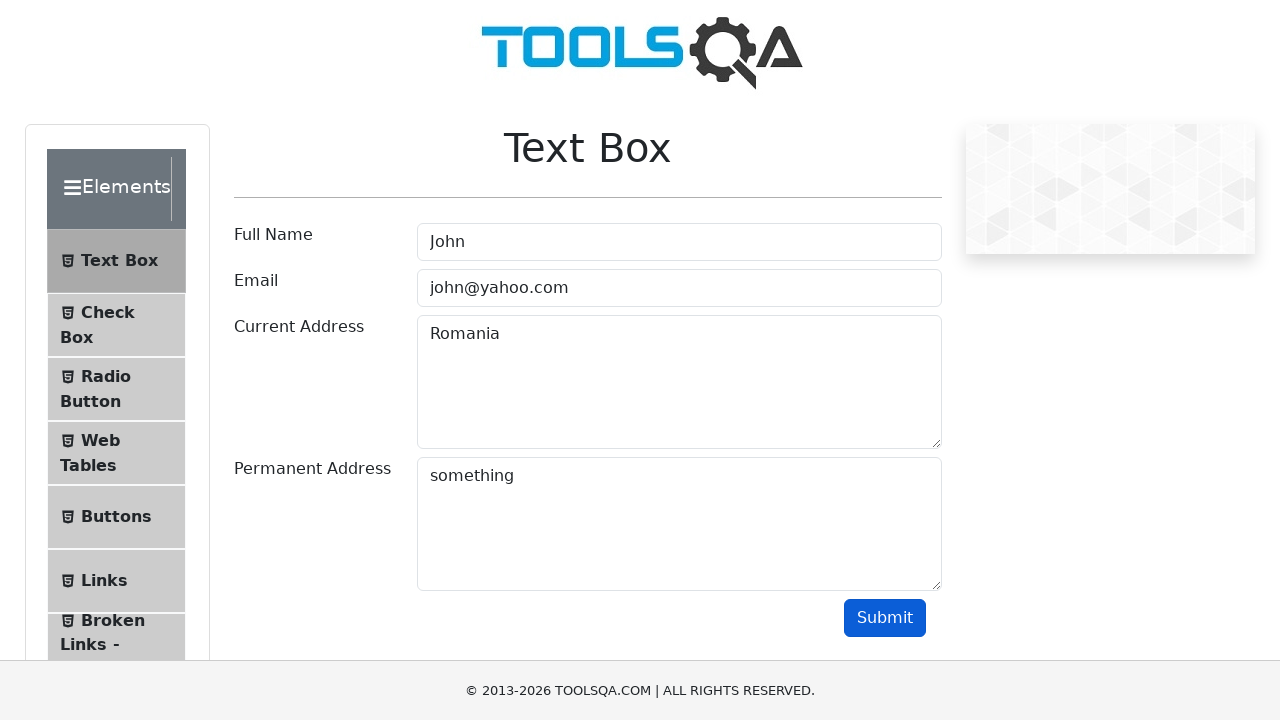

Waited for permanentAddress output field to be displayed
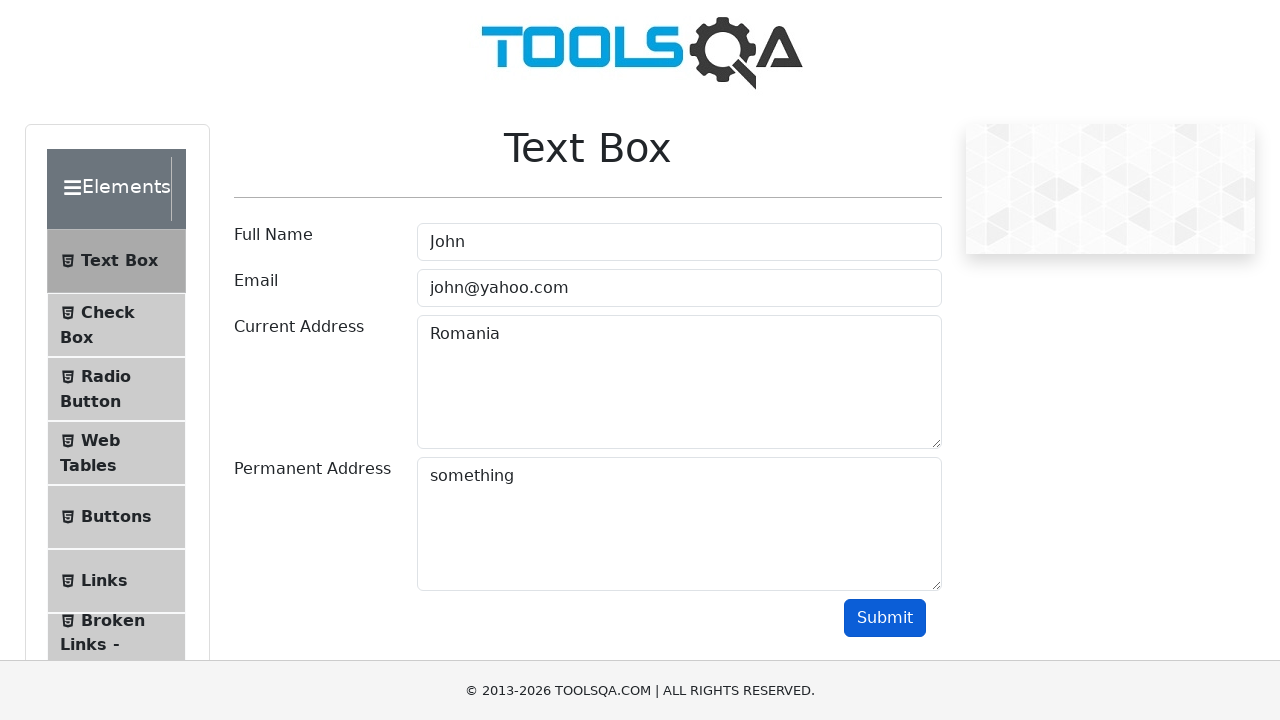

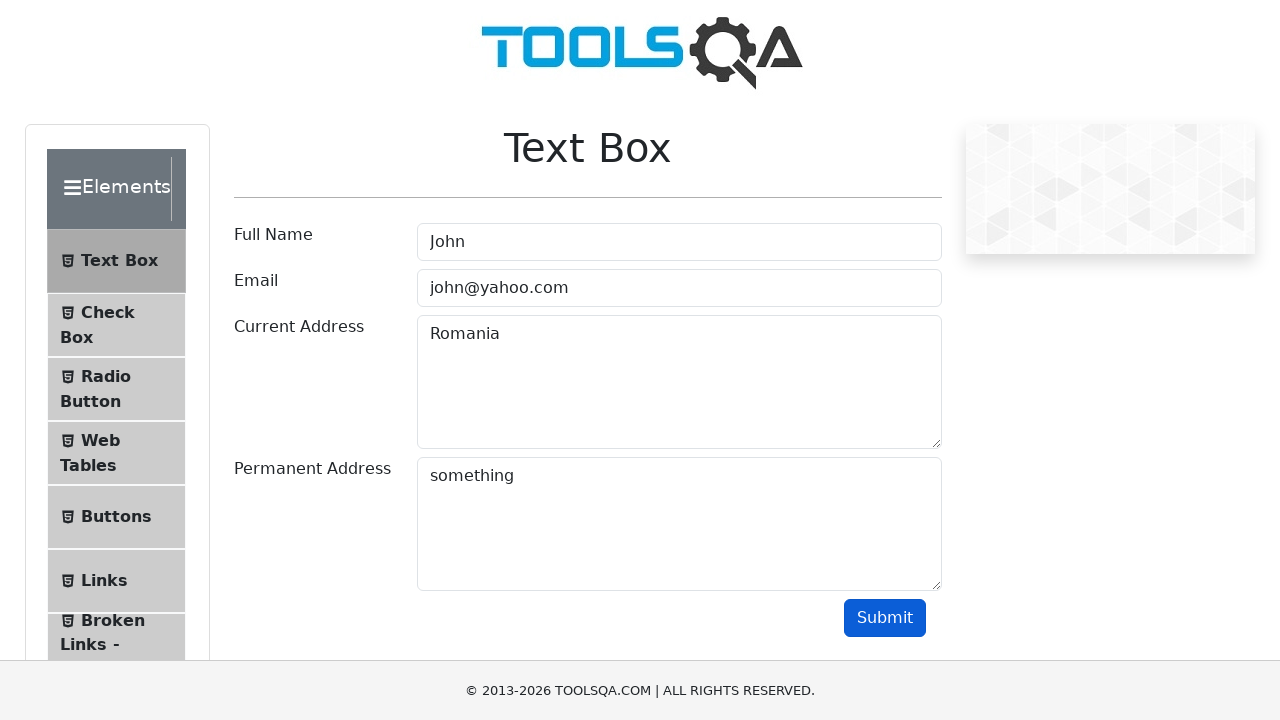